Tests sending a TAB key press using keyboard actions without targeting a specific element, and verifies the page displays the correct key press result

Starting URL: http://the-internet.herokuapp.com/key_presses

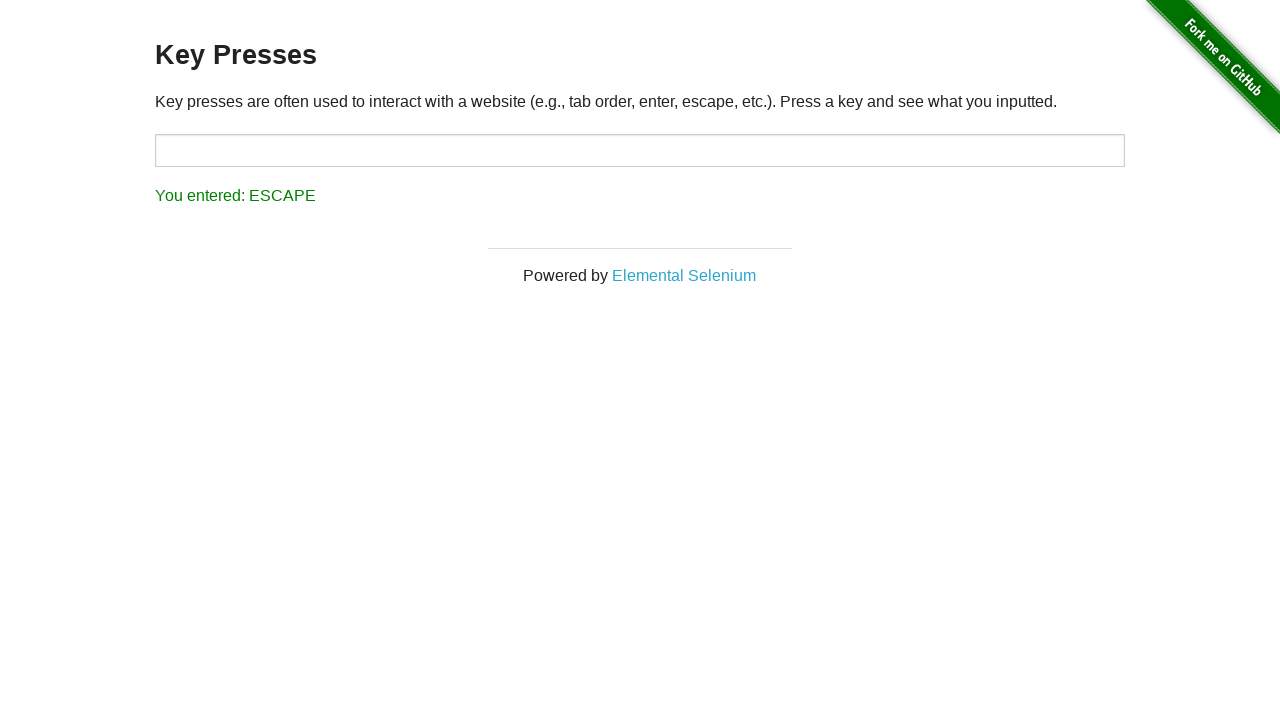

Pressed TAB key using keyboard action
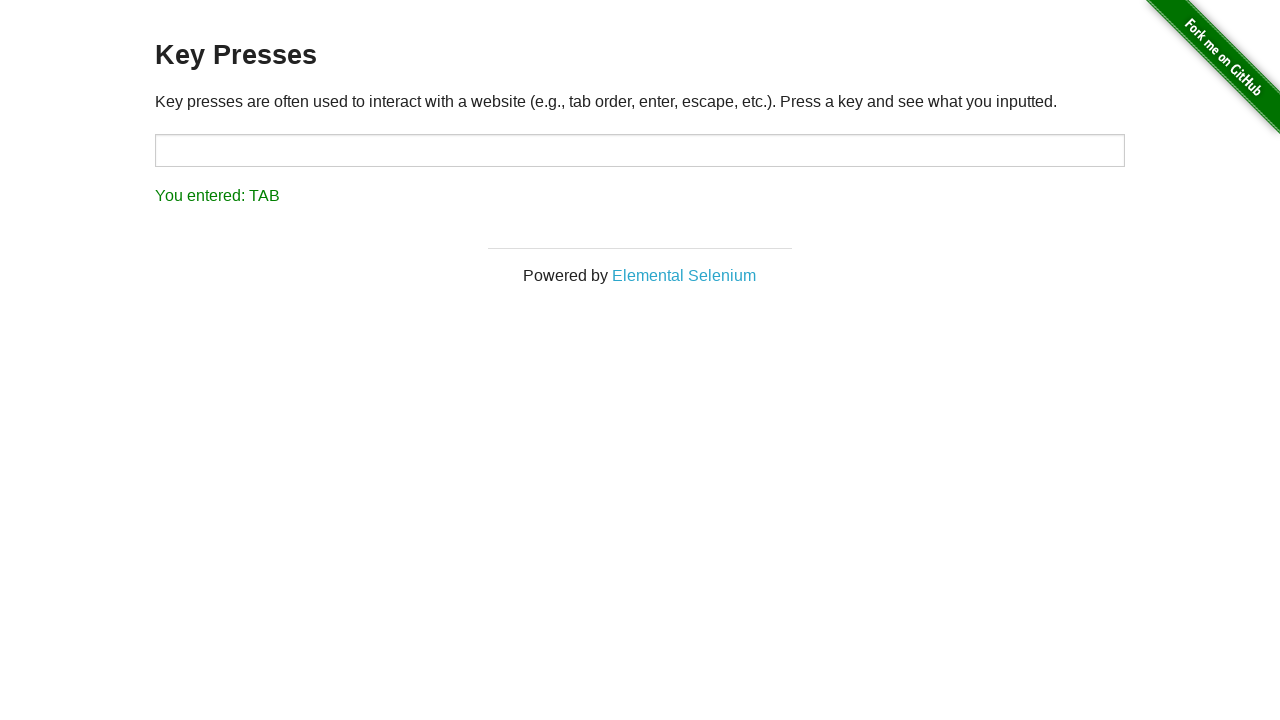

Result element loaded on page
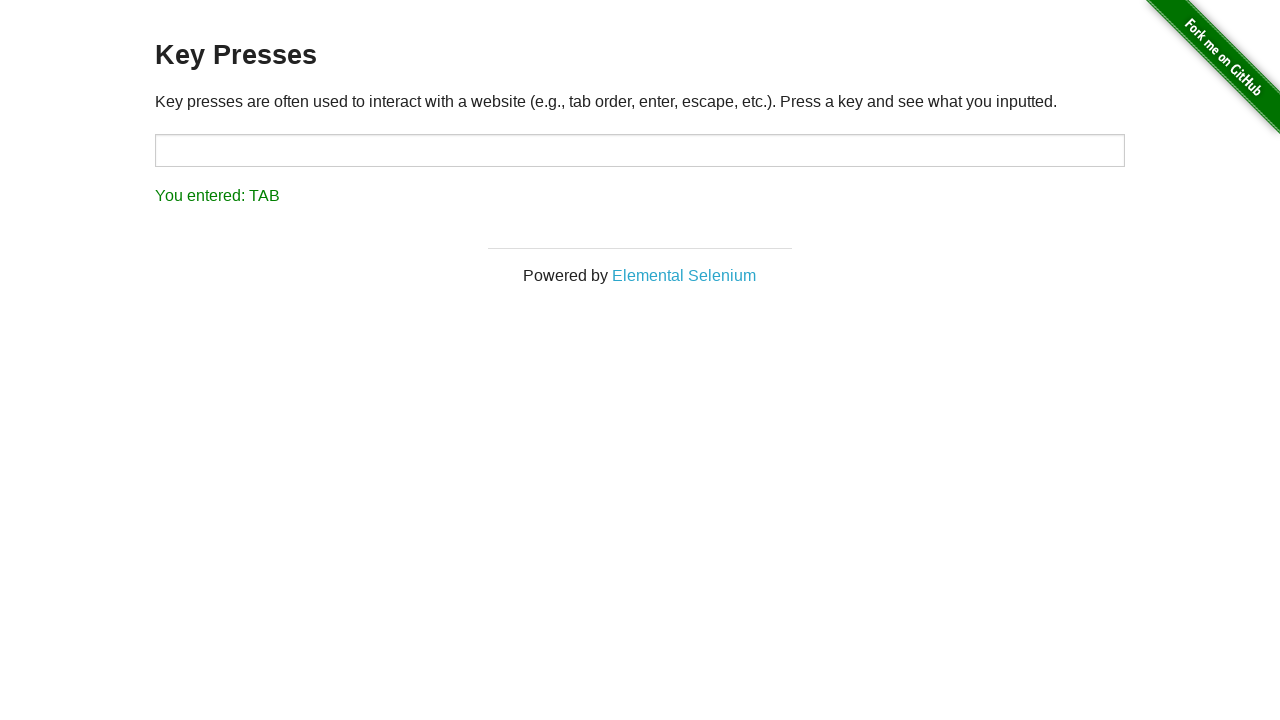

Retrieved result text content
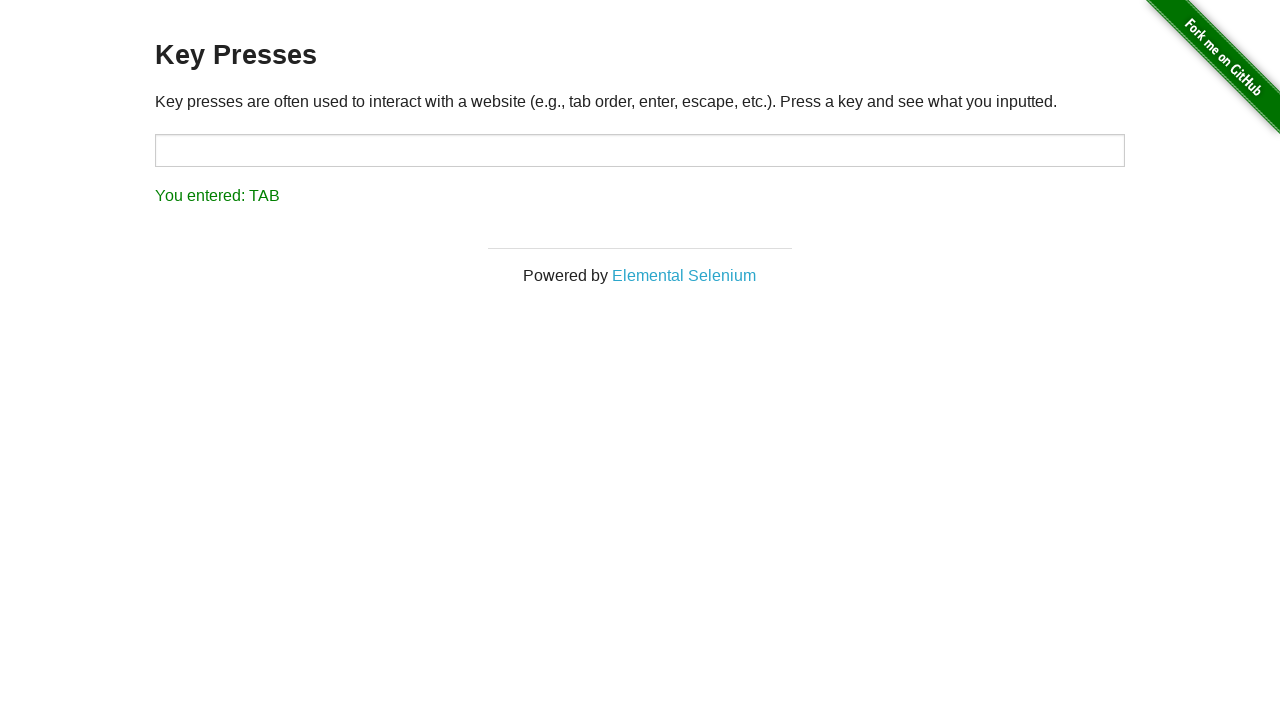

Verified result text equals 'You entered: TAB'
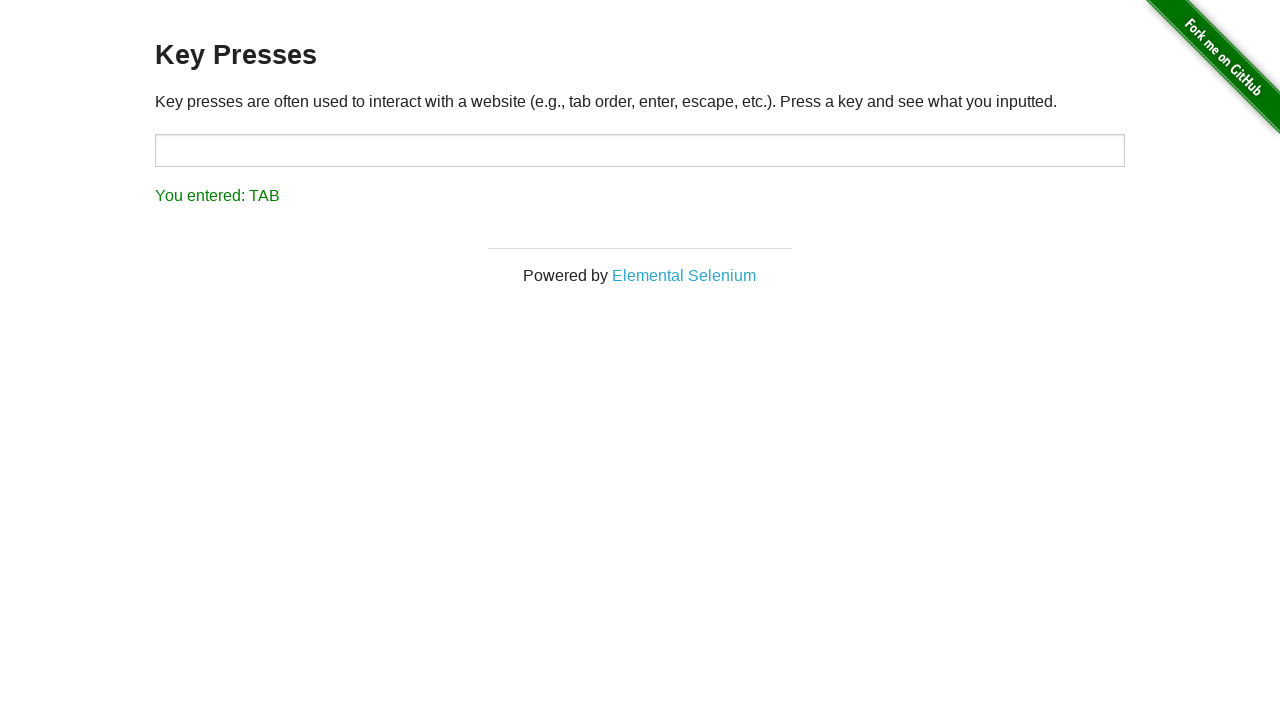

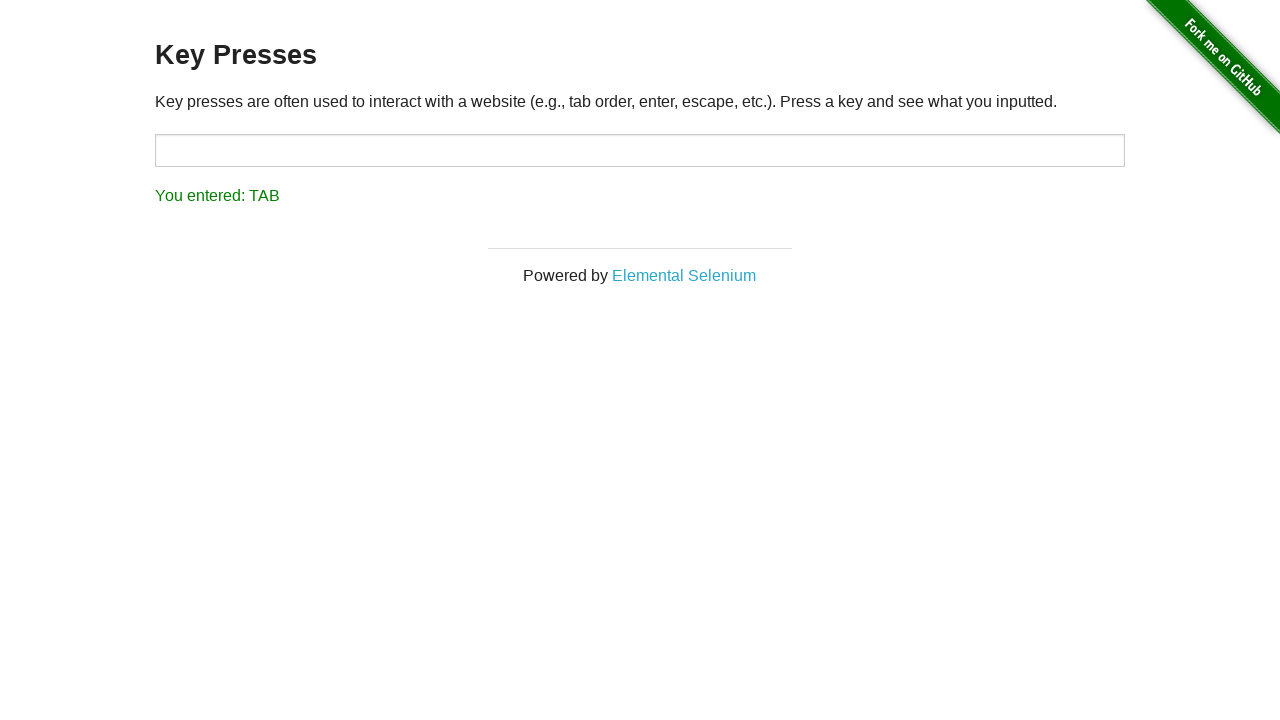